Tests various checkbox interactions including clicking basic checkboxes, tri-state checkbox, and toggle switch on a checkbox demo page

Starting URL: https://leafground.com/checkbox.xhtml

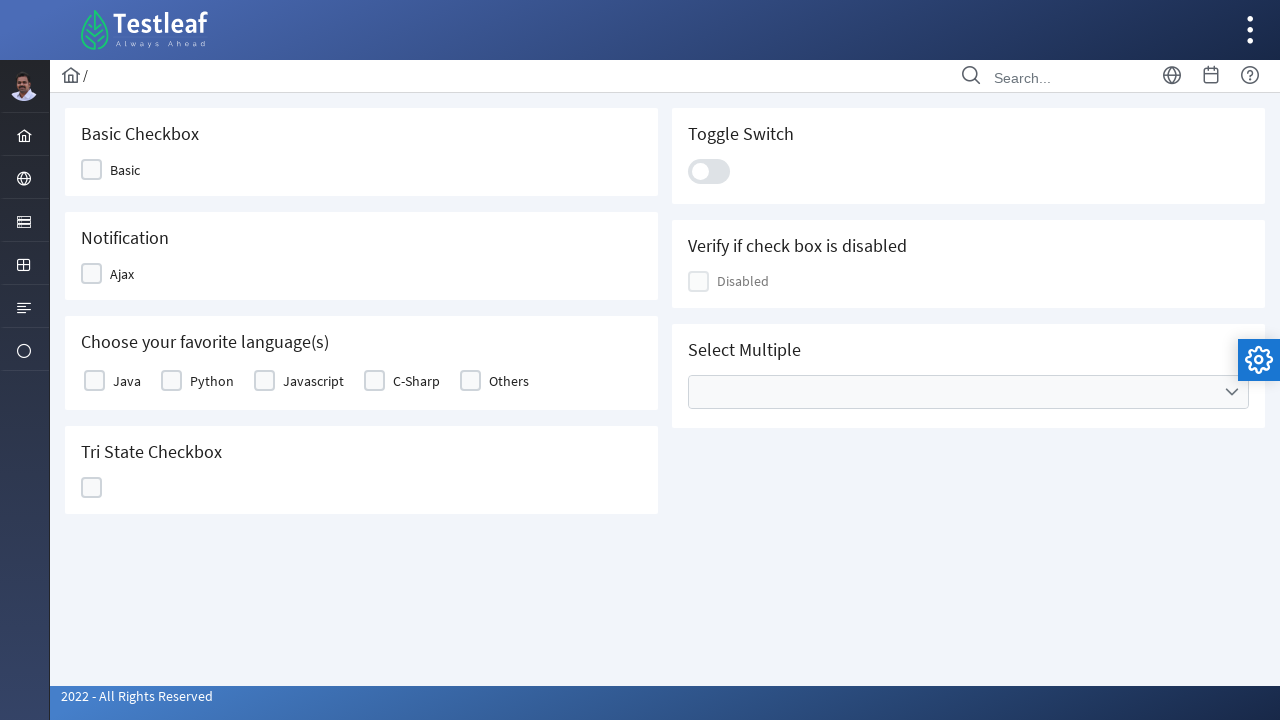

Clicked on first basic checkbox at (92, 170) on (//div[@class='ui-chkbox-box ui-widget ui-corner-all ui-state-default'])[1]
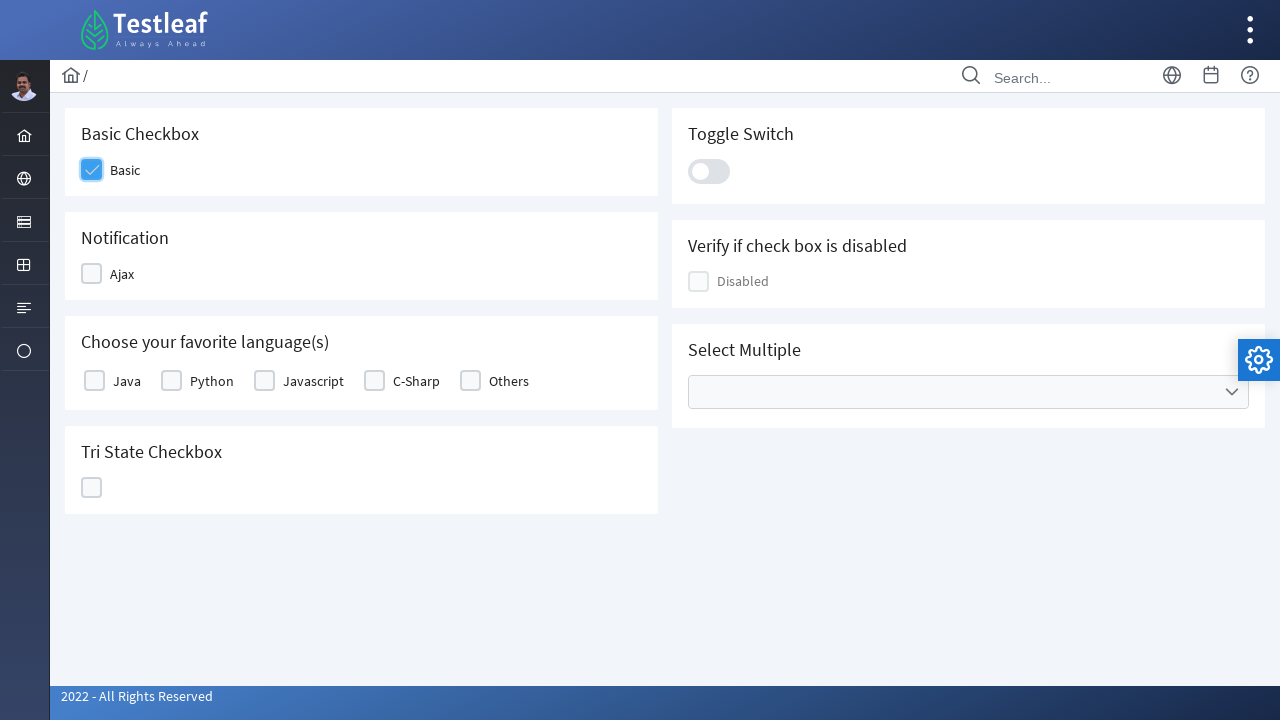

Waited 1 second after first checkbox click
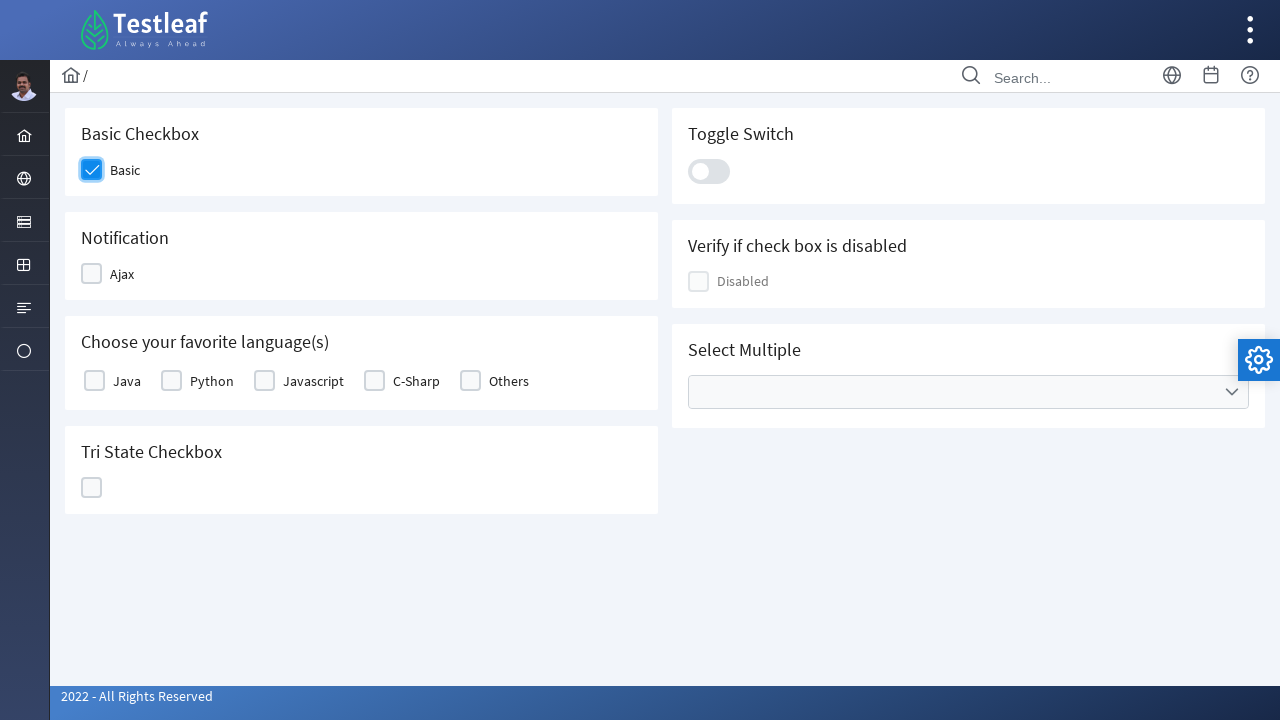

Clicked on first basic checkbox again at (92, 274) on (//div[@class='ui-chkbox-box ui-widget ui-corner-all ui-state-default'])[1]
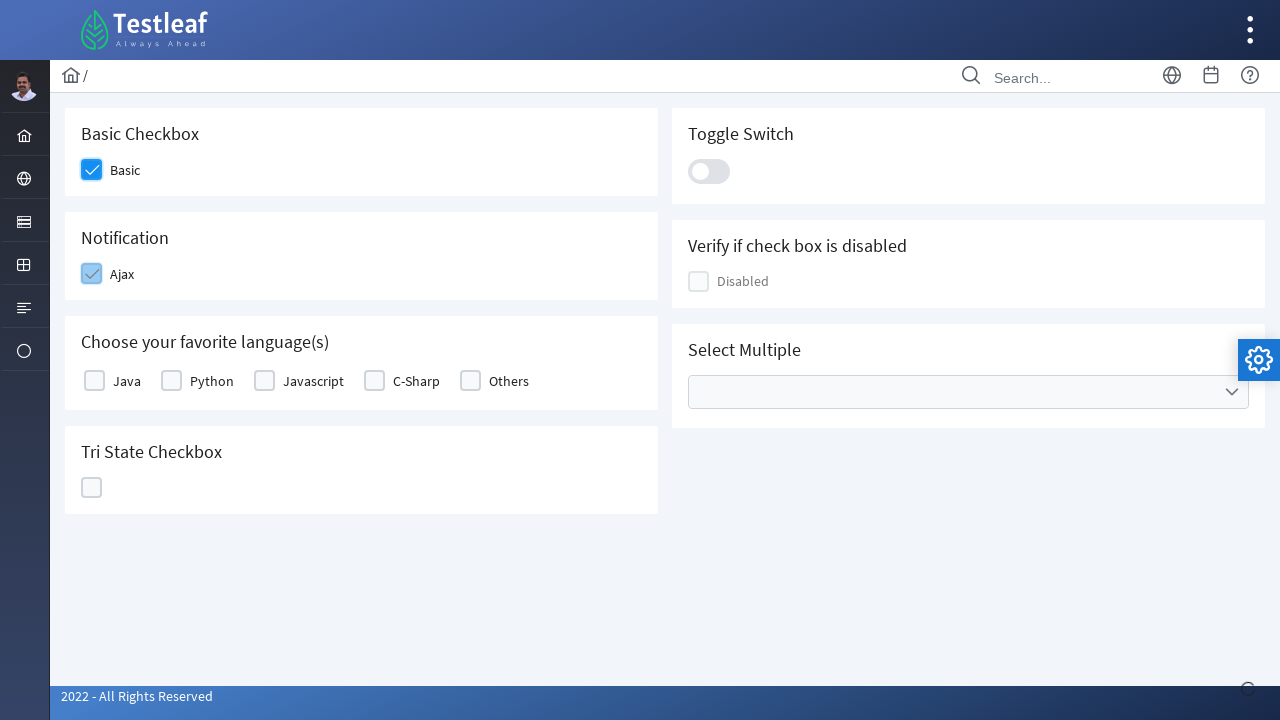

Waited 2 seconds after second checkbox click
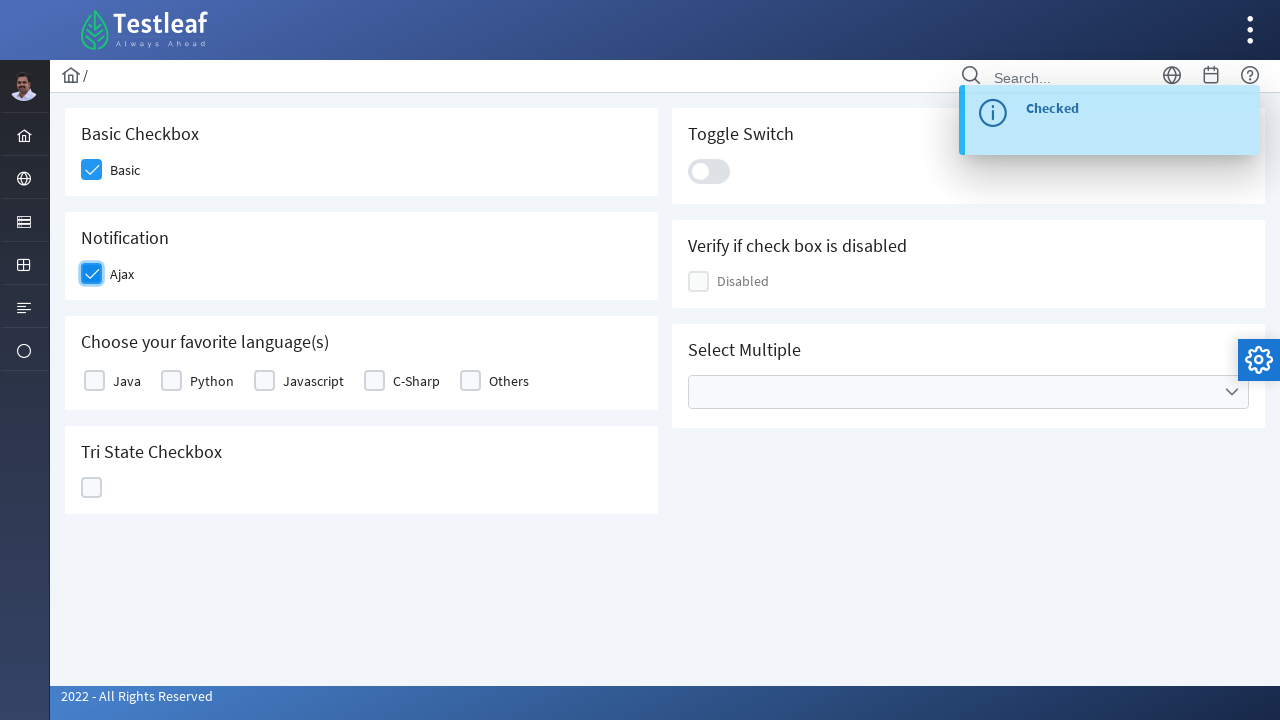

Waited for checkbox notification to appear
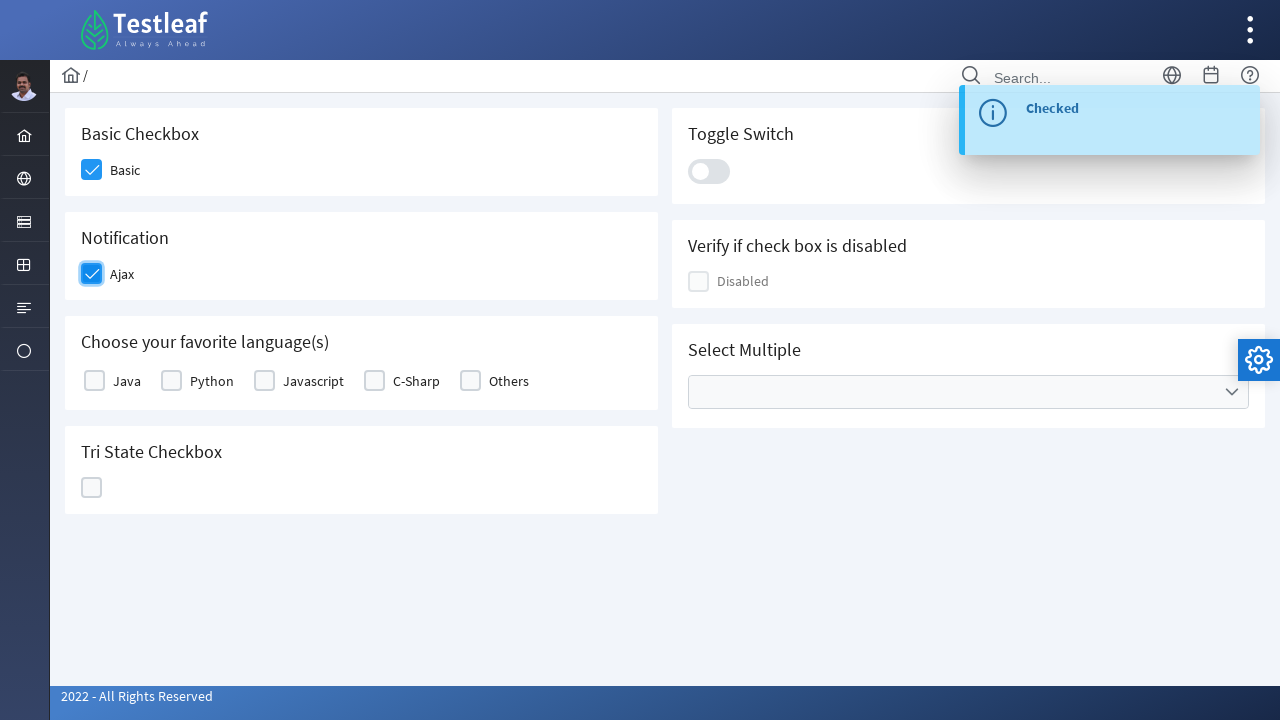

Retrieved notification text: 'Checked'
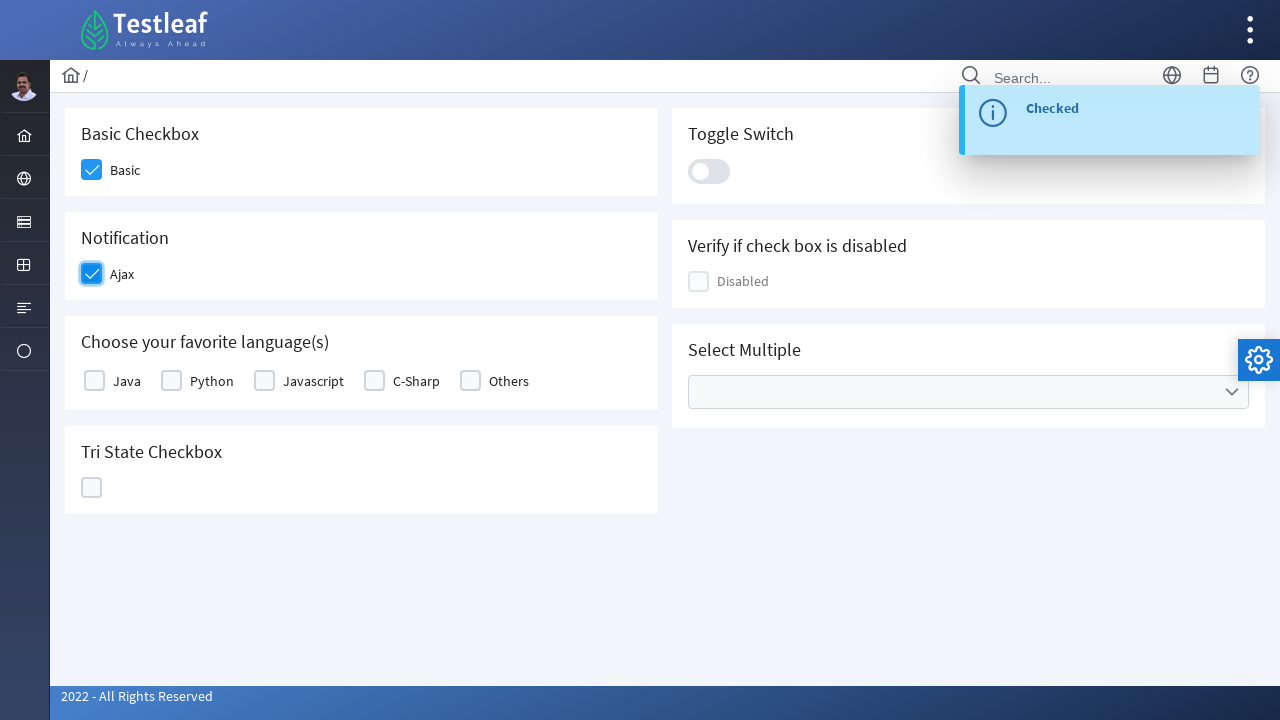

Waited 3 seconds for notification to display
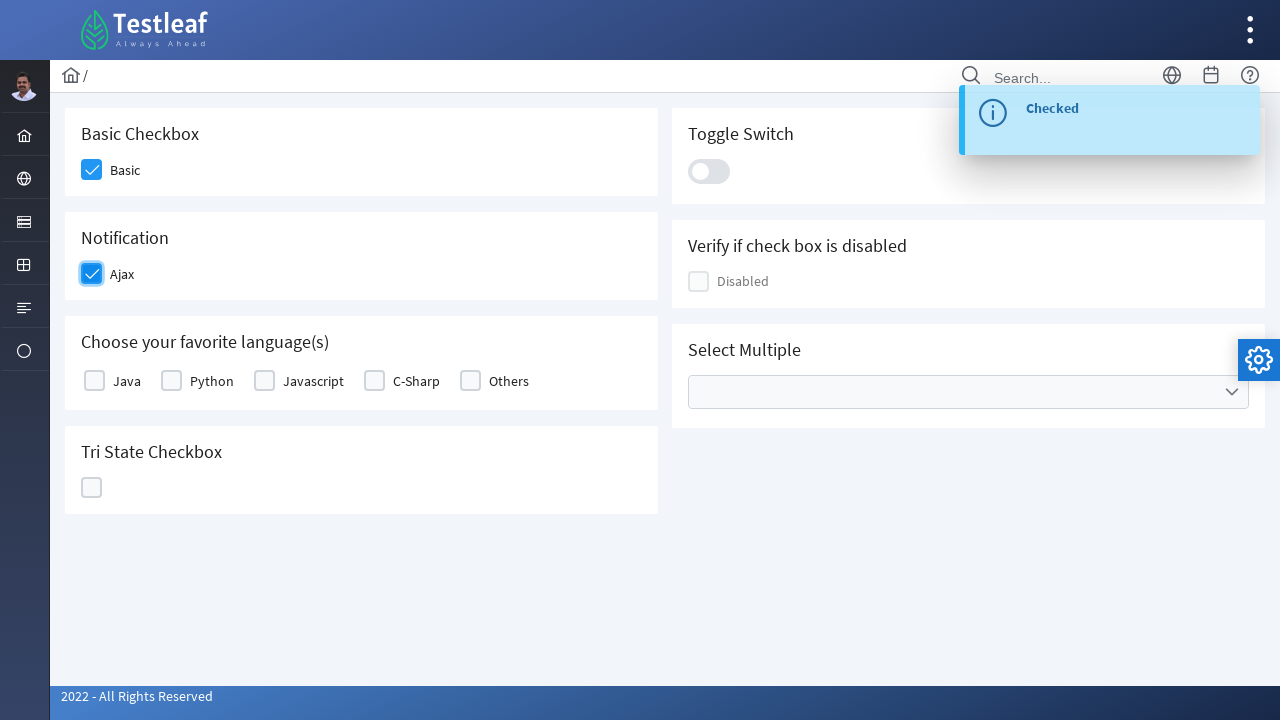

Clicked on favorite language checkbox at (94, 381) on (//div[@class='ui-chkbox-box ui-widget ui-corner-all ui-state-default'])[1]
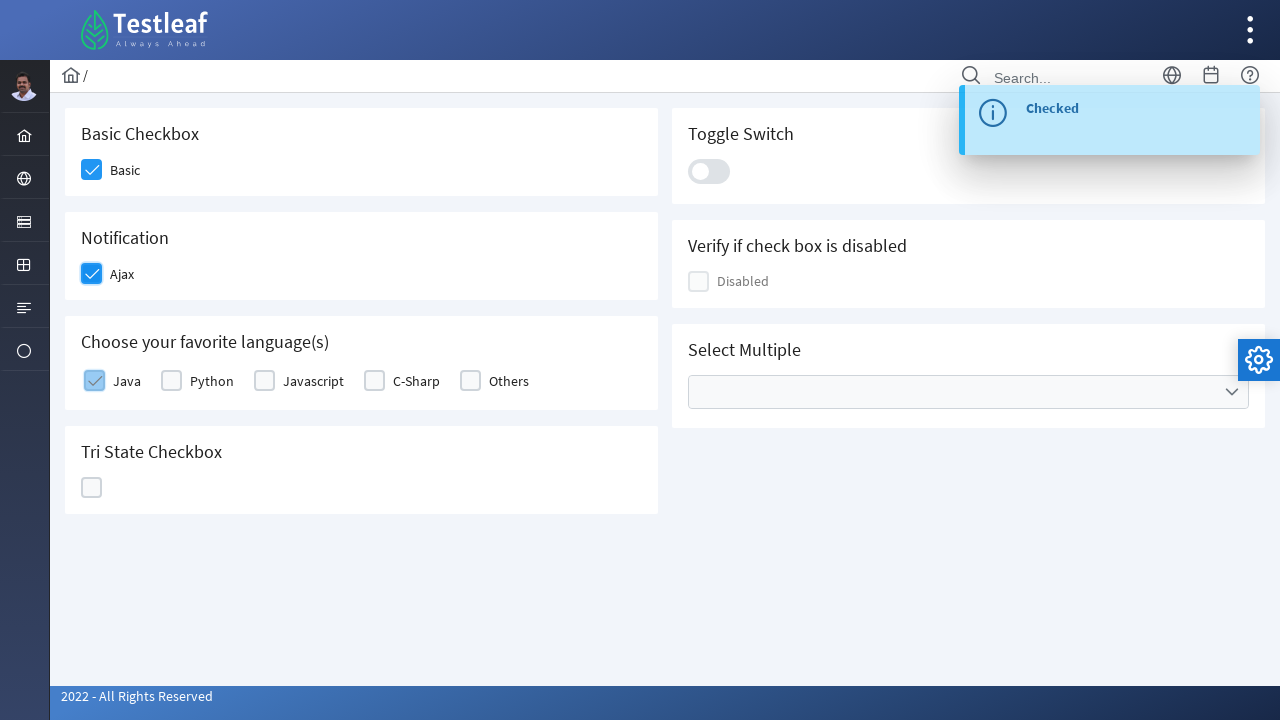

Waited 2 seconds after favorite language checkbox click
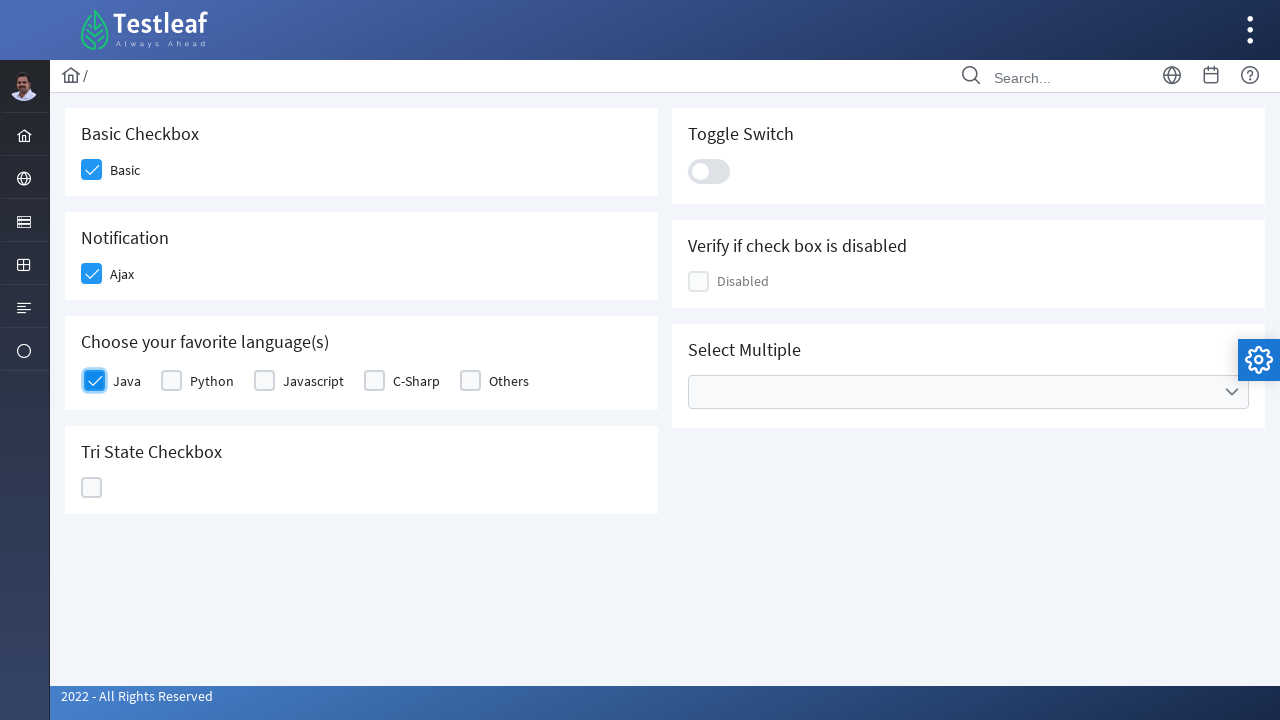

Clicked on tri-state checkbox at (92, 488) on (//div[@class='ui-chkbox-box ui-widget ui-corner-all ui-state-default'])[5]
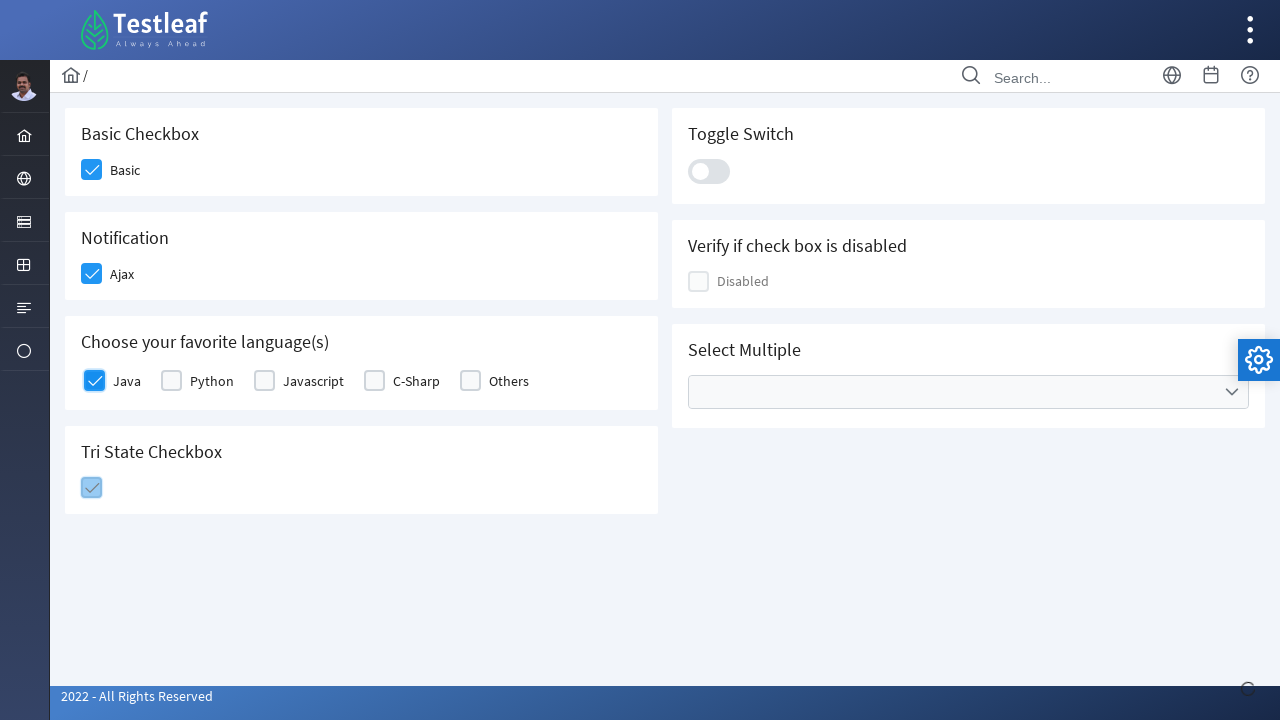

Waited 2 seconds after tri-state checkbox click
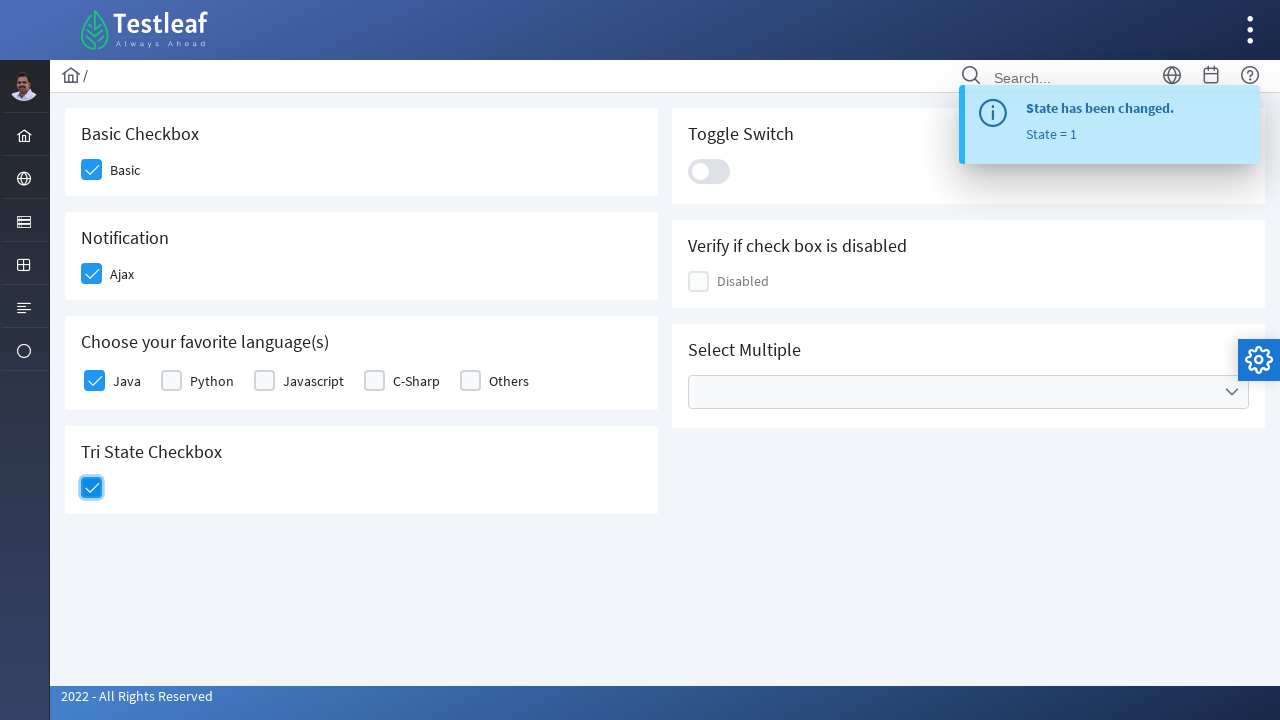

Waited for tri-state checkbox notification message
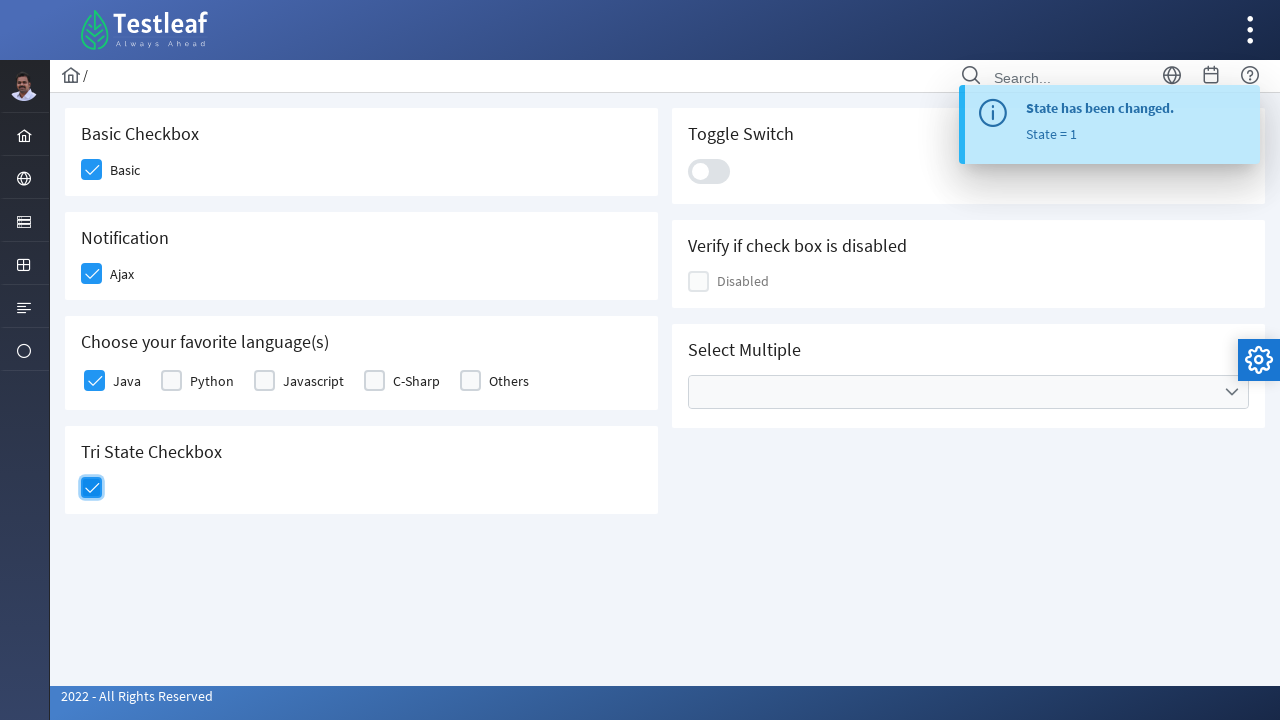

Retrieved tri-state option text: 'State = 1'
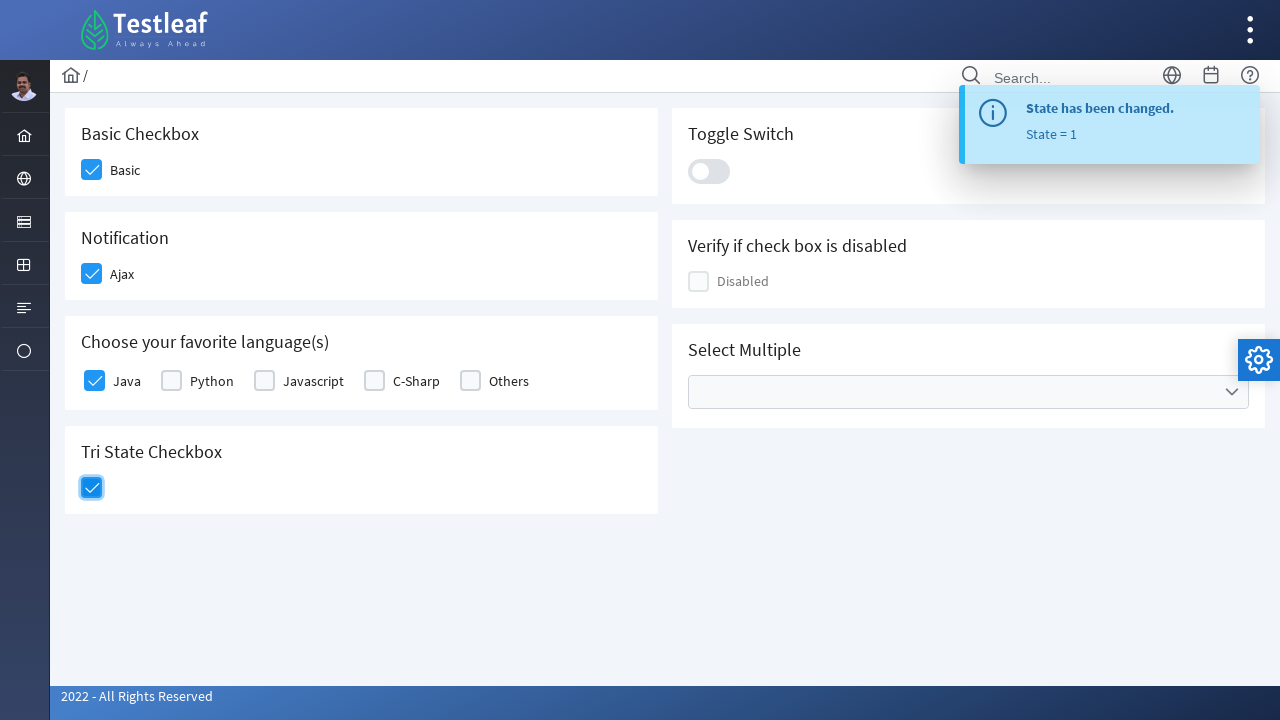

Waited 1 second after tri-state notification
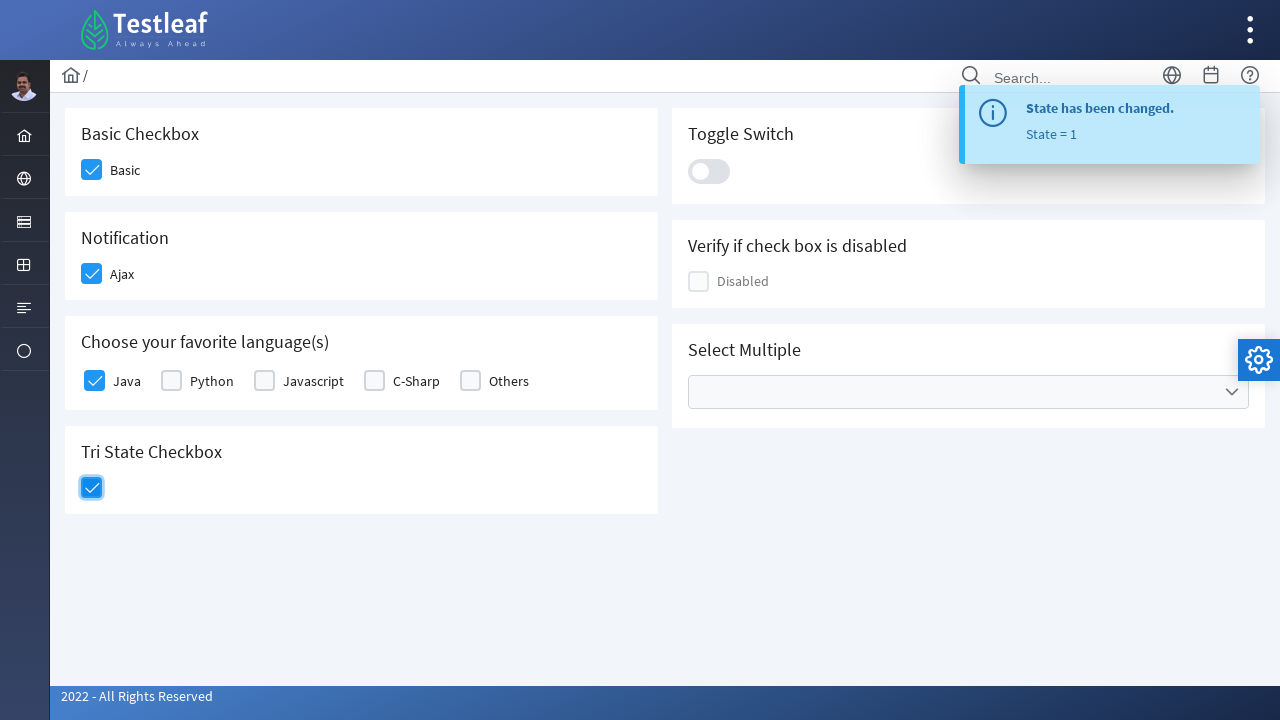

Clicked on toggle switch slider at (709, 171) on xpath=//div[@class='ui-toggleswitch-slider']
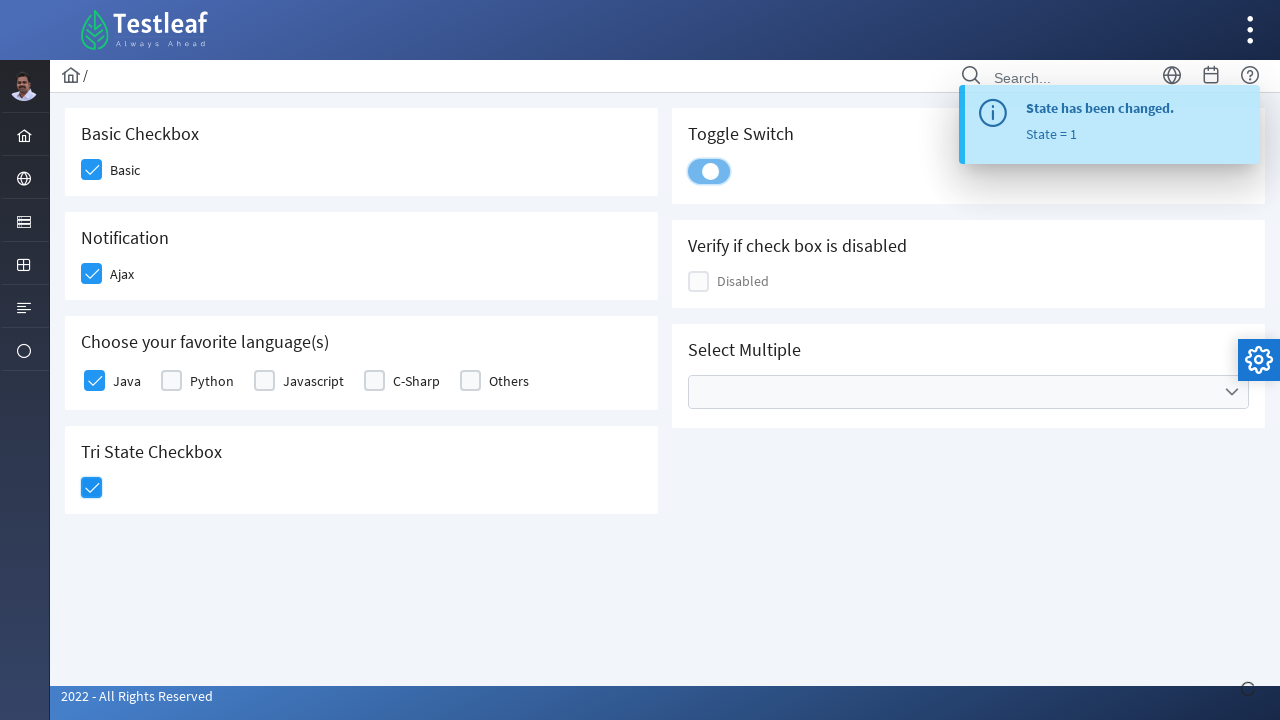

Located the third checkbox element
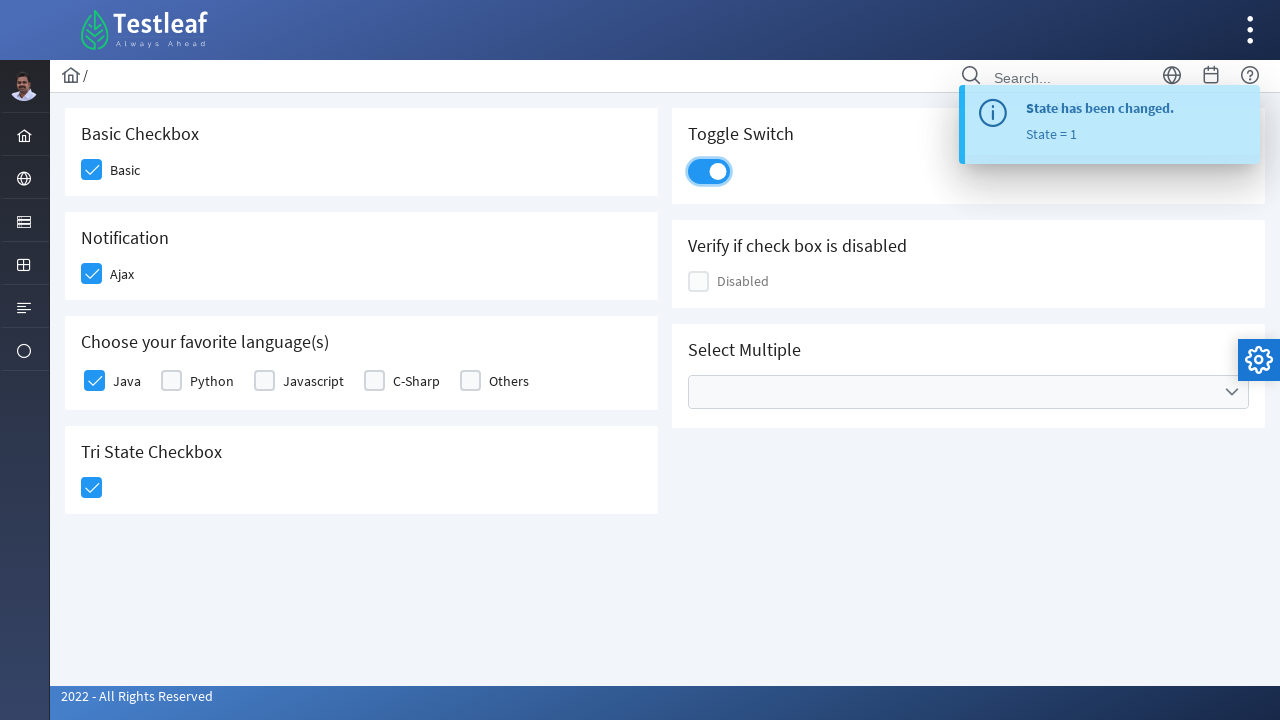

Verified checkbox is enabled status
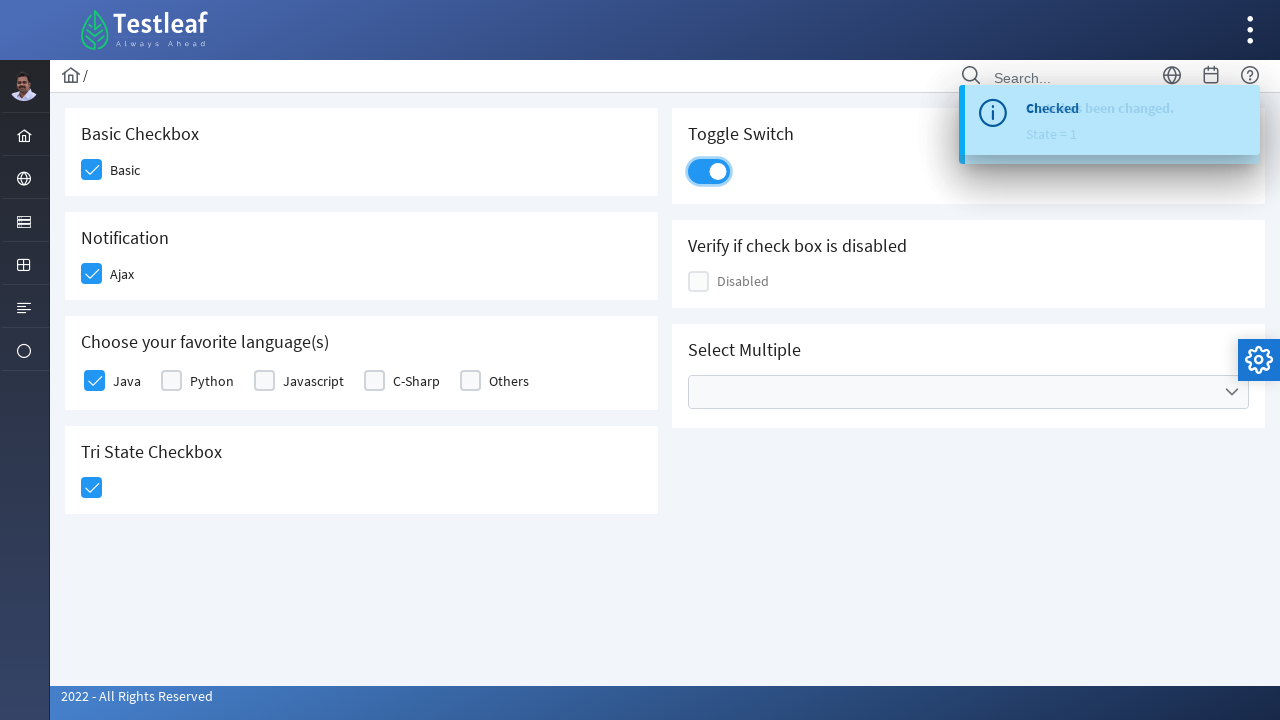

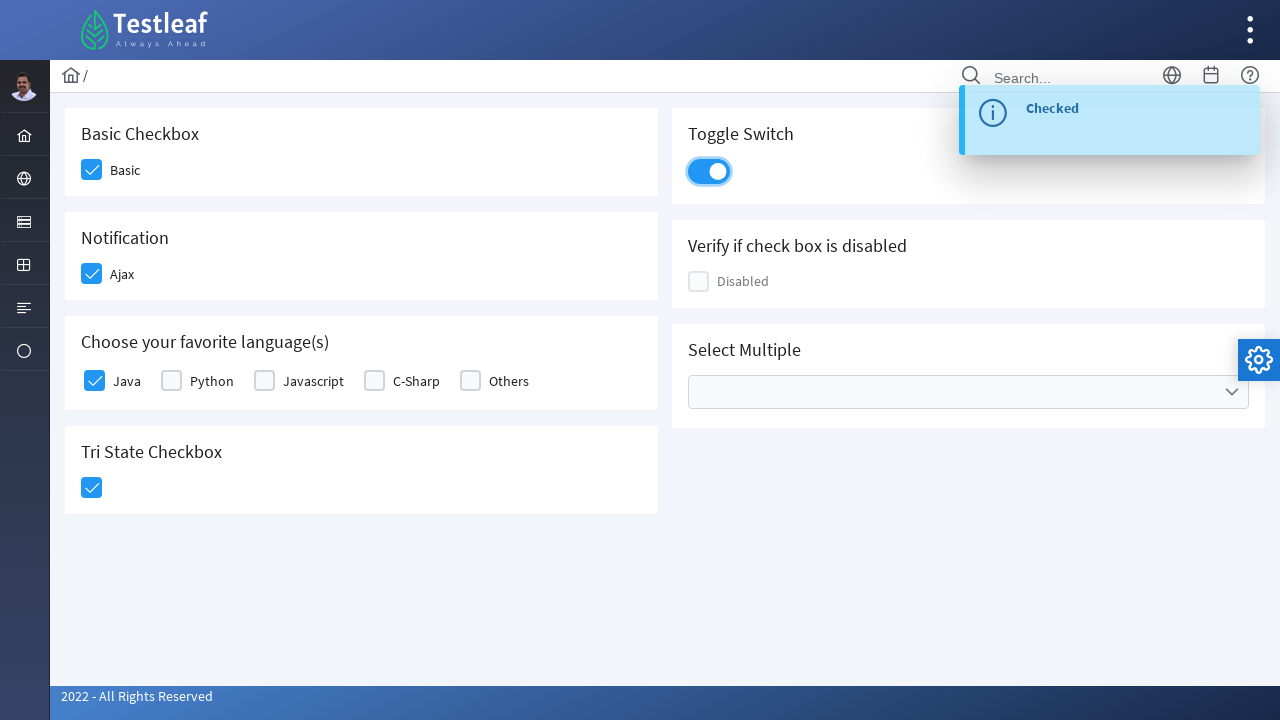